Tests dynamic loading functionality by clicking Start and waiting for the dynamically loaded "Hello World!" text to appear

Starting URL: https://the-internet.herokuapp.com/dynamic_loading/1

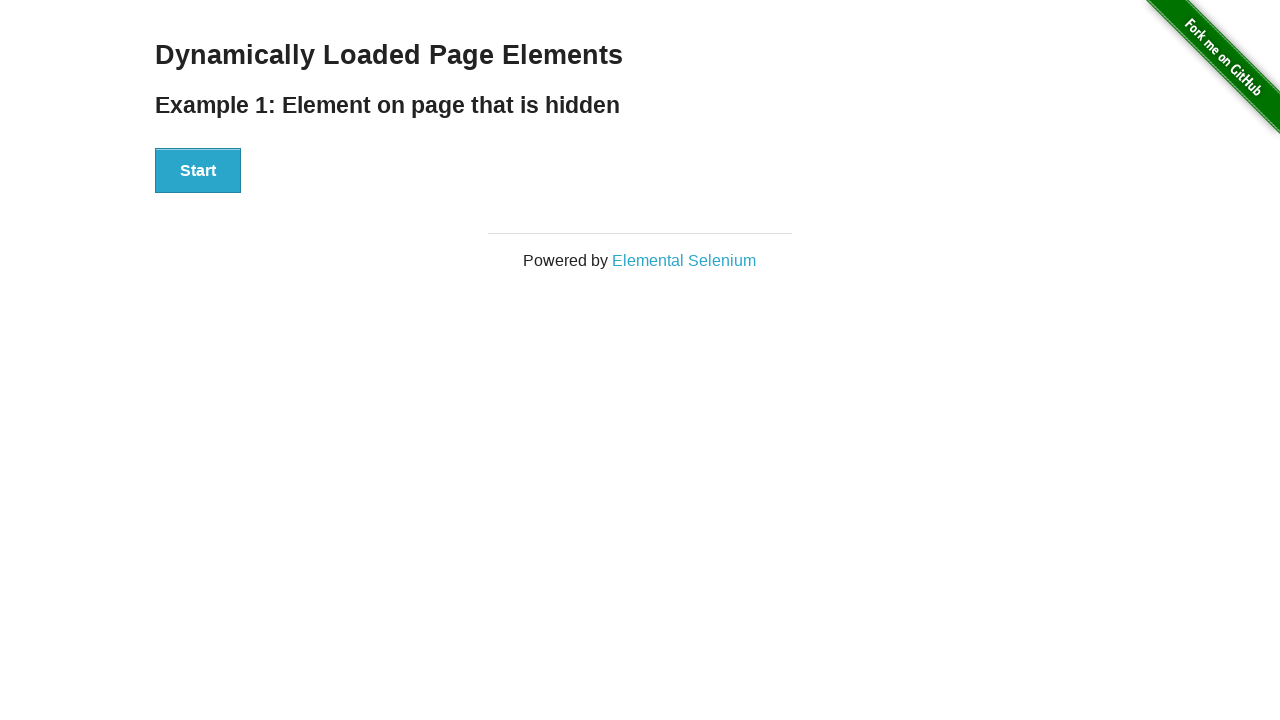

Clicked Start button to initiate dynamic loading at (198, 171) on xpath=//div[@id='start']/button
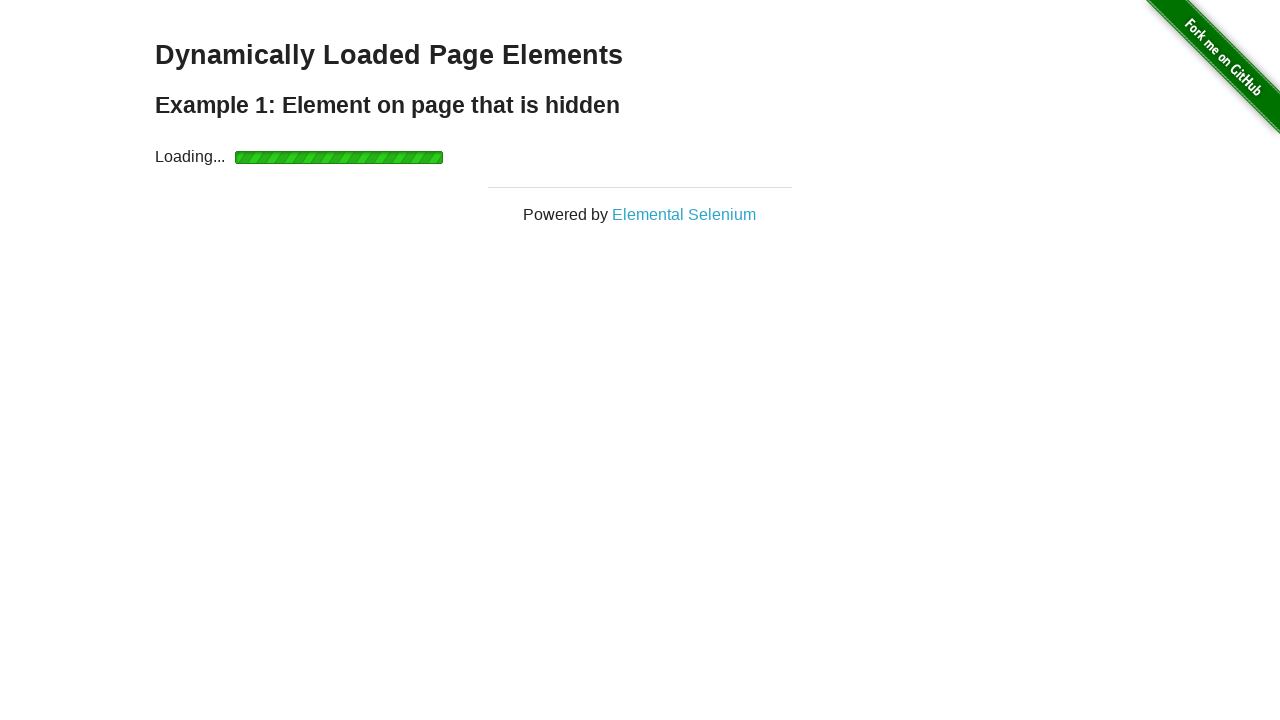

Waited for dynamically loaded 'Hello World!' text to appear
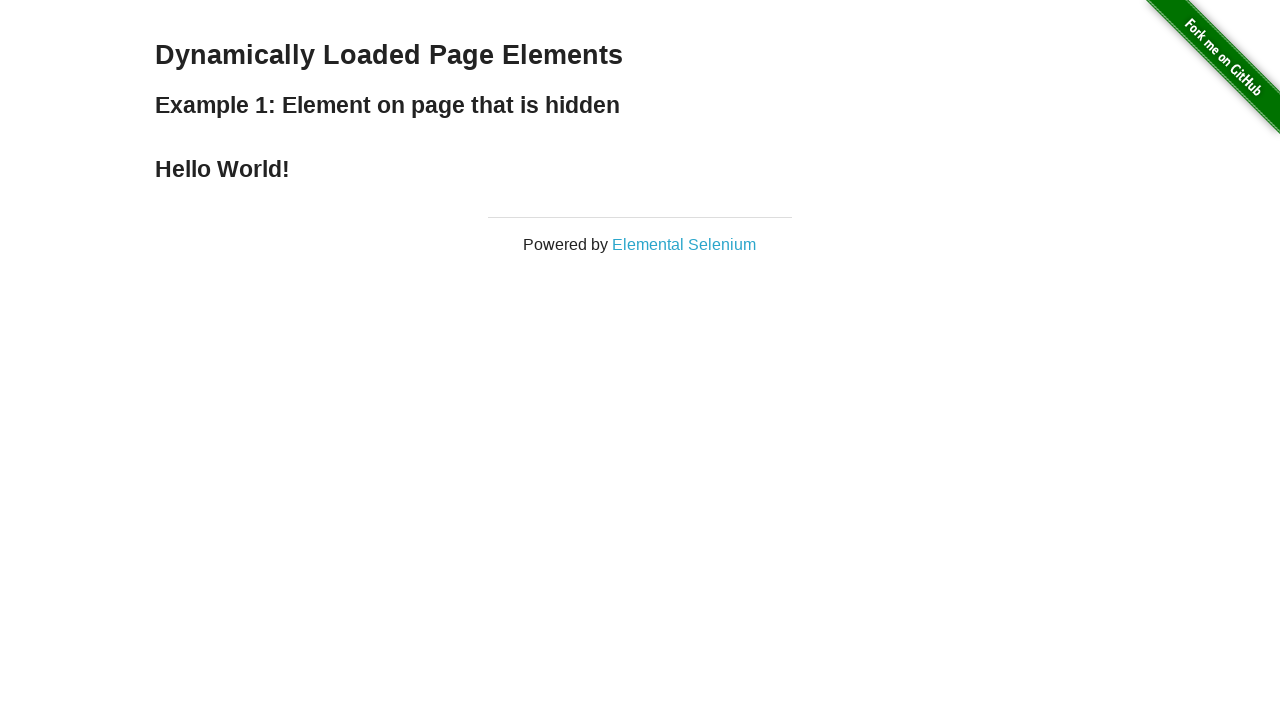

Located the finish text element
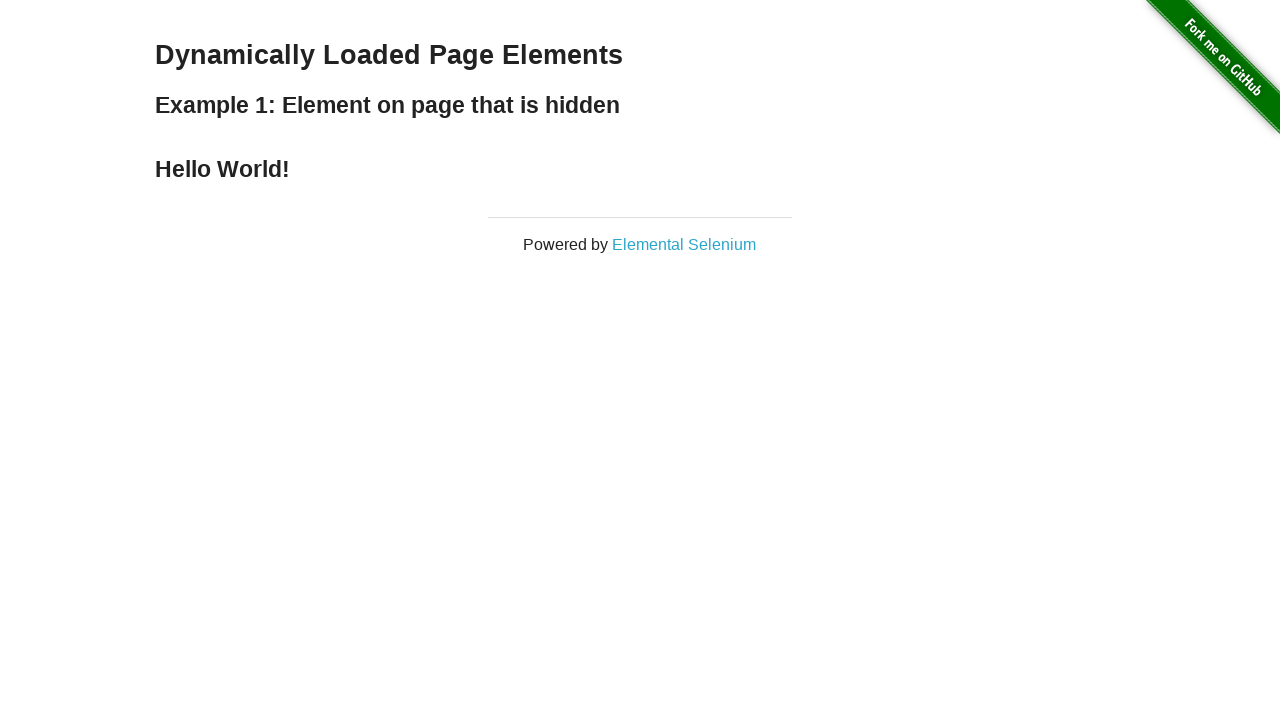

Verified loaded text content matches 'Hello World!'
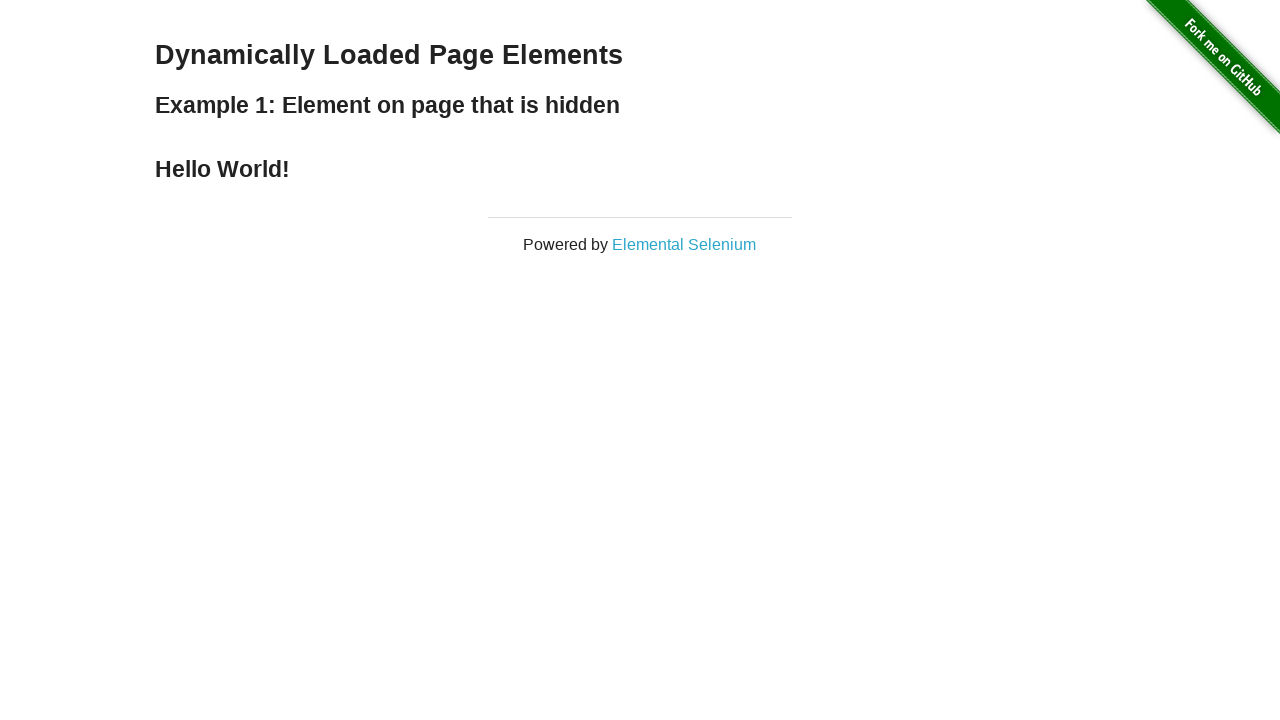

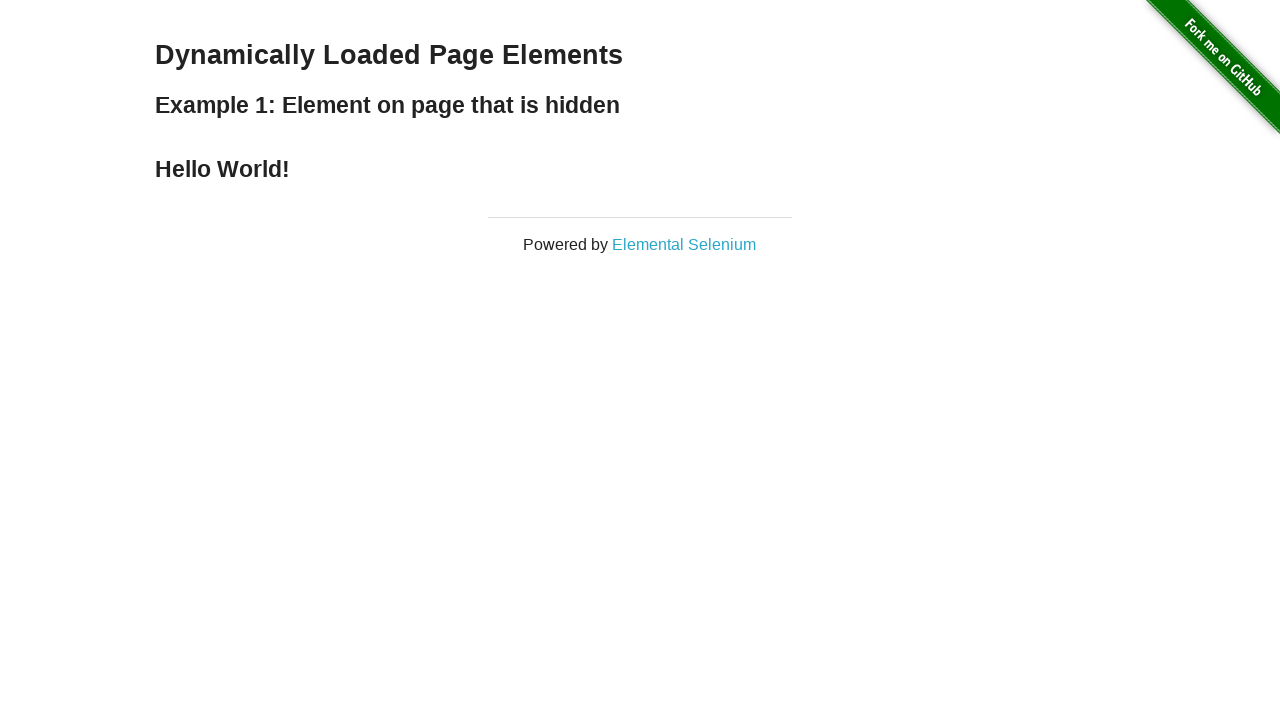